Tests that the text input field is cleared after adding a todo item

Starting URL: https://demo.playwright.dev/todomvc

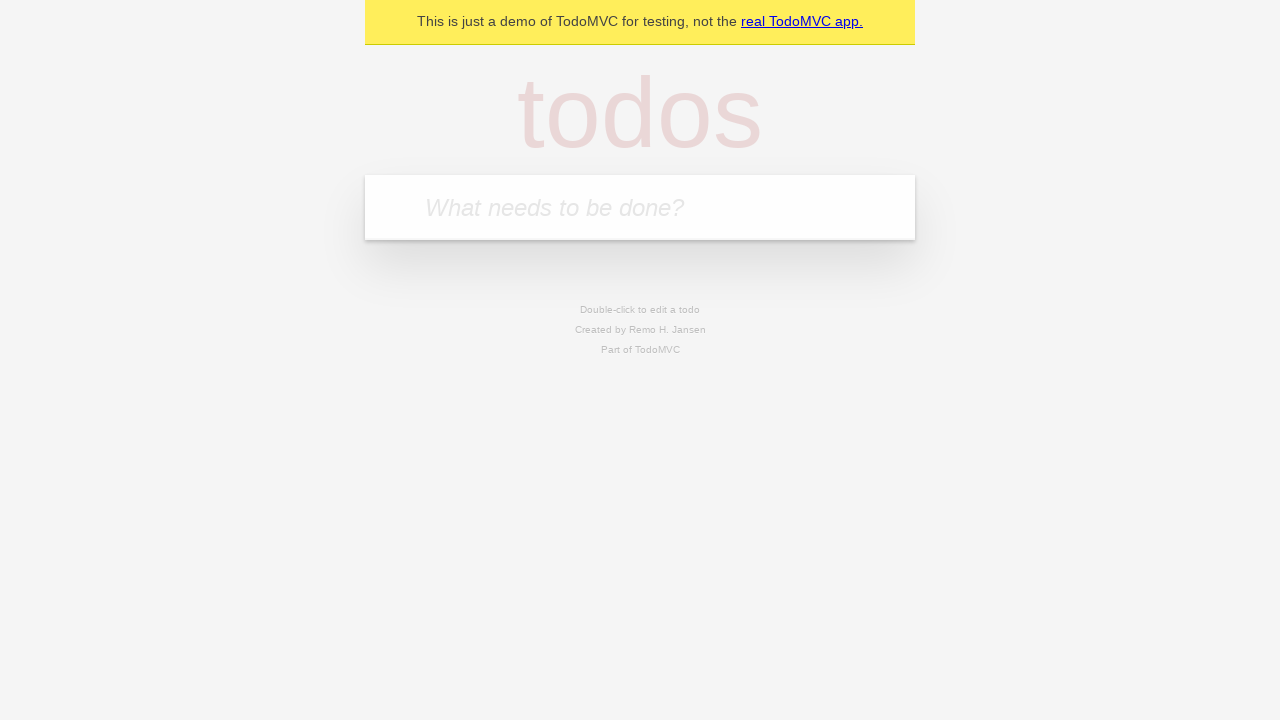

Located todo input field by placeholder 'What needs to be done?'
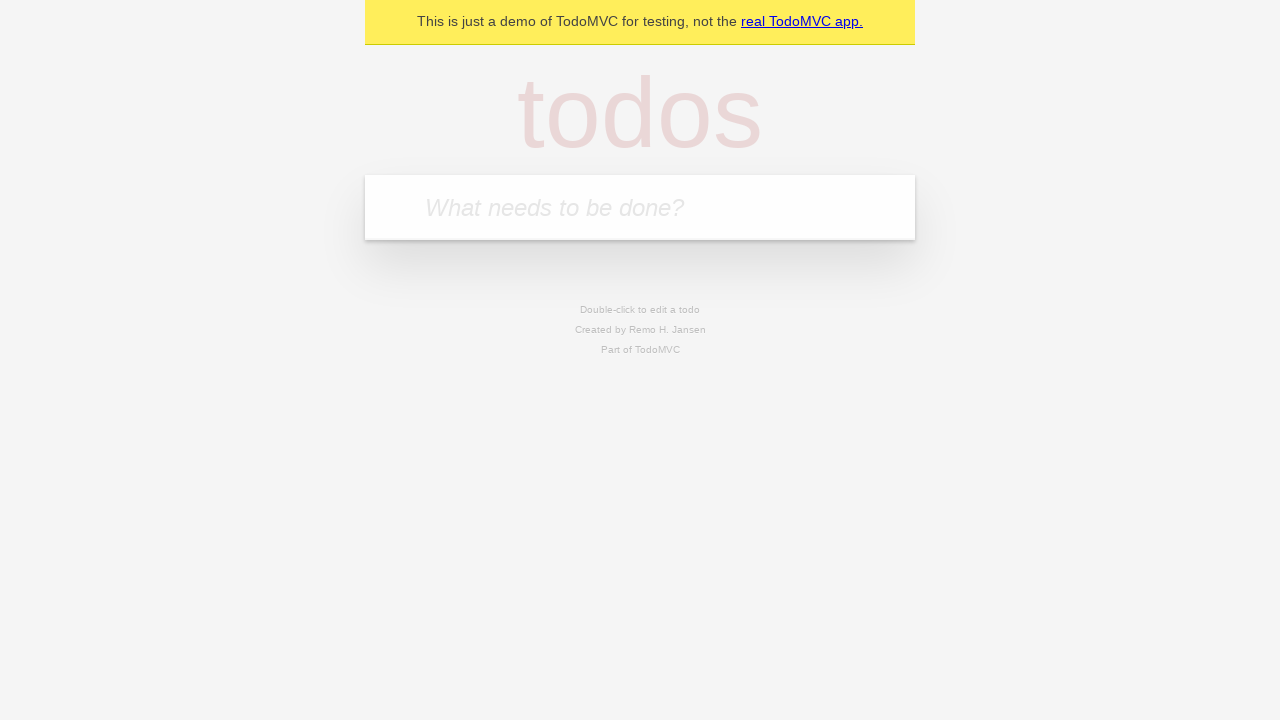

Filled todo input field with 'buy some cheese' on internal:attr=[placeholder="What needs to be done?"i]
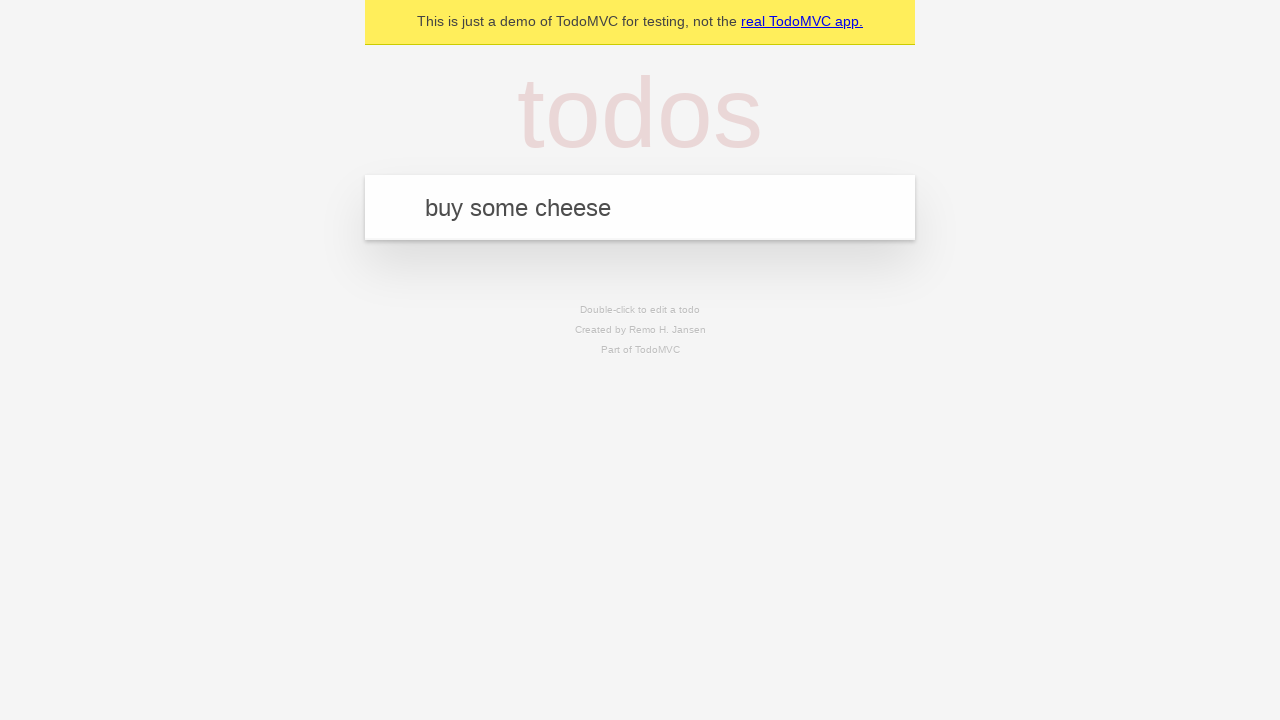

Pressed Enter to add todo item on internal:attr=[placeholder="What needs to be done?"i]
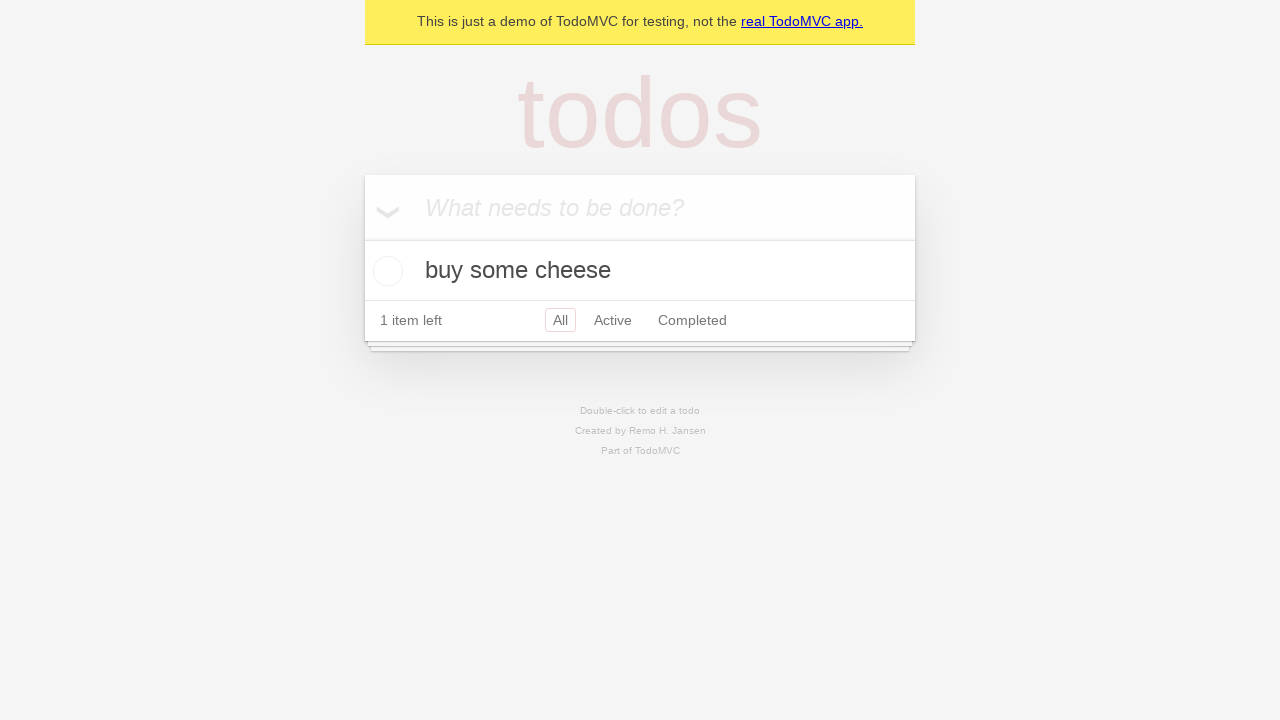

Todo item appeared in the list
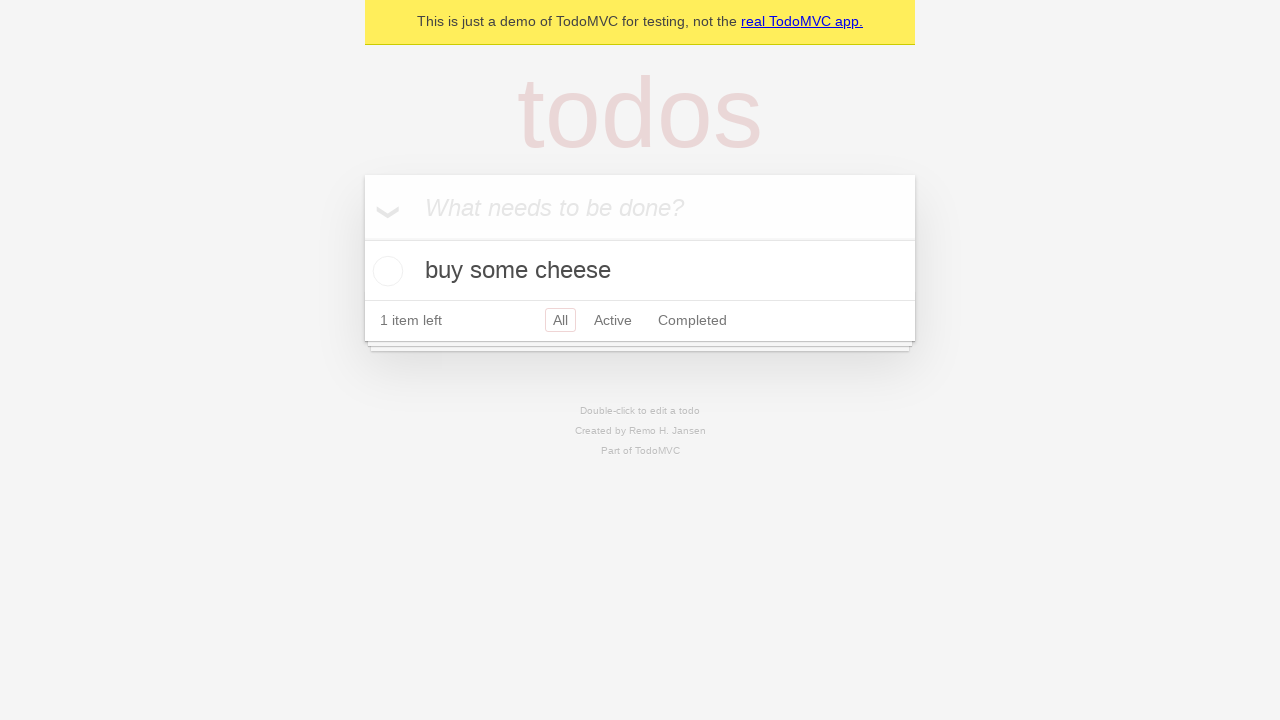

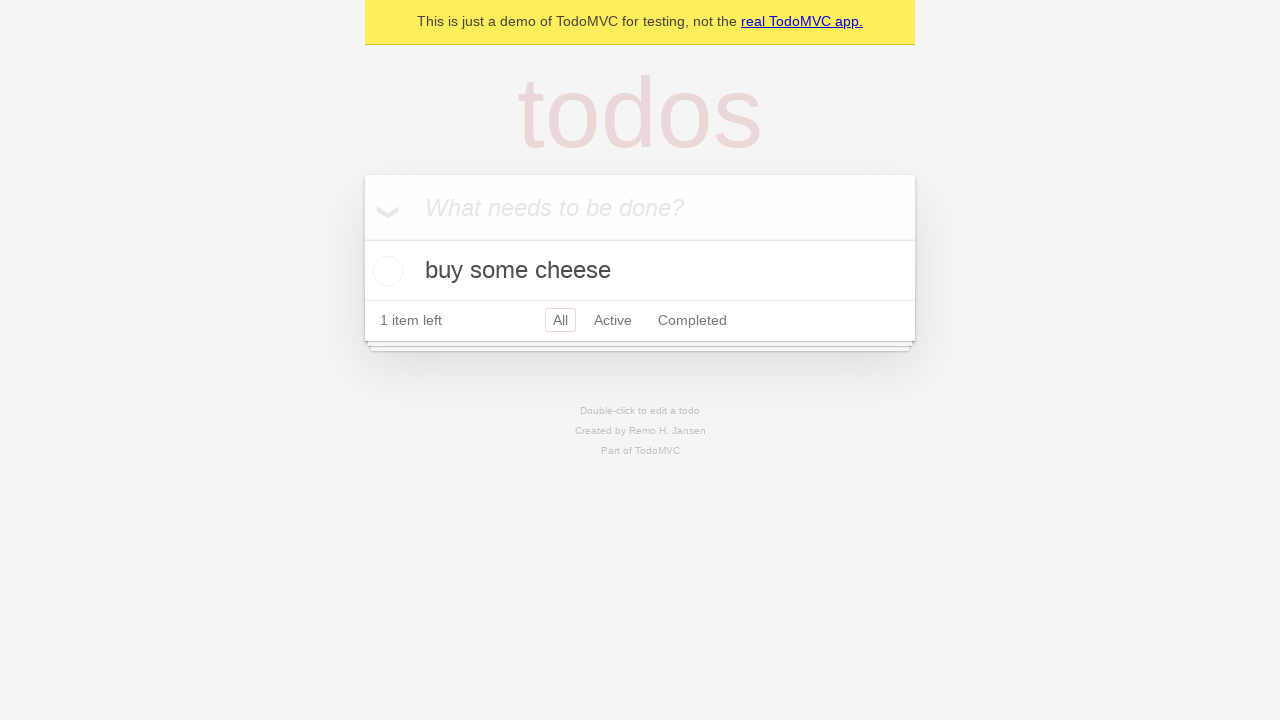